Tests autosuggest dropdown functionality by typing partial text, waiting for suggestions to appear, and selecting a specific country from the dropdown list

Starting URL: https://rahulshettyacademy.com/dropdownsPractise/

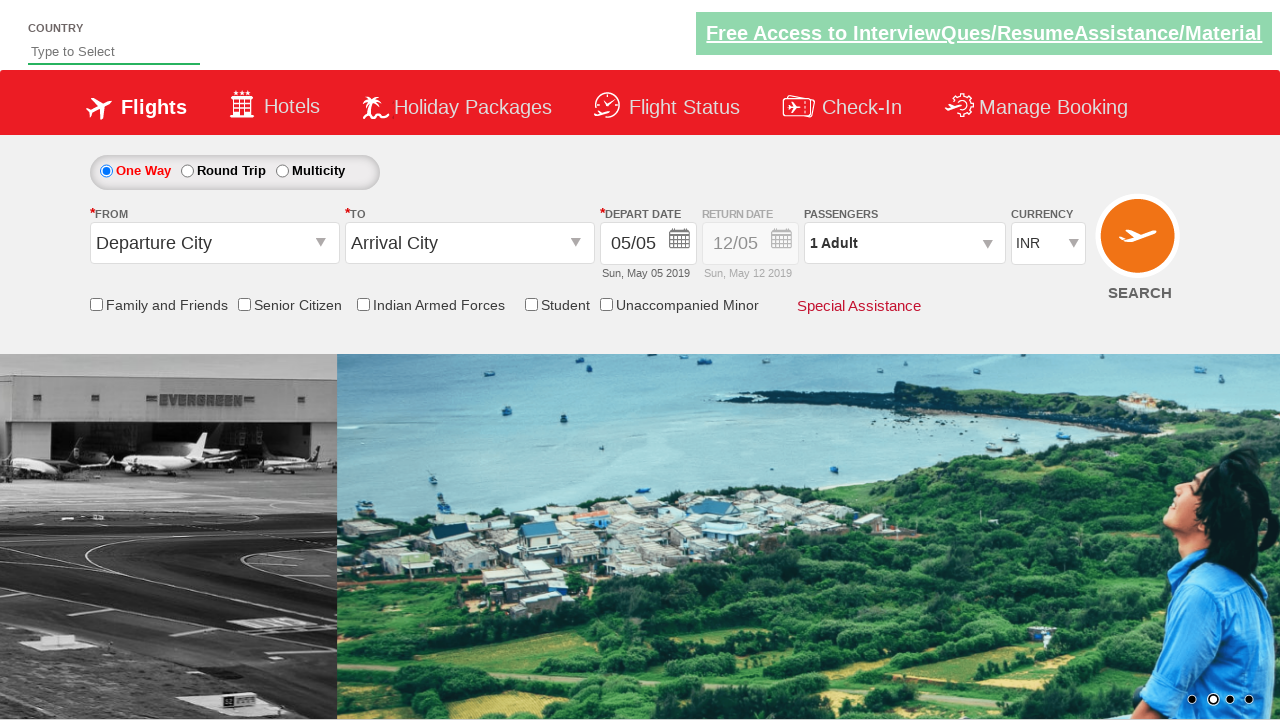

Typed 'ind' into autosuggest field on #autosuggest
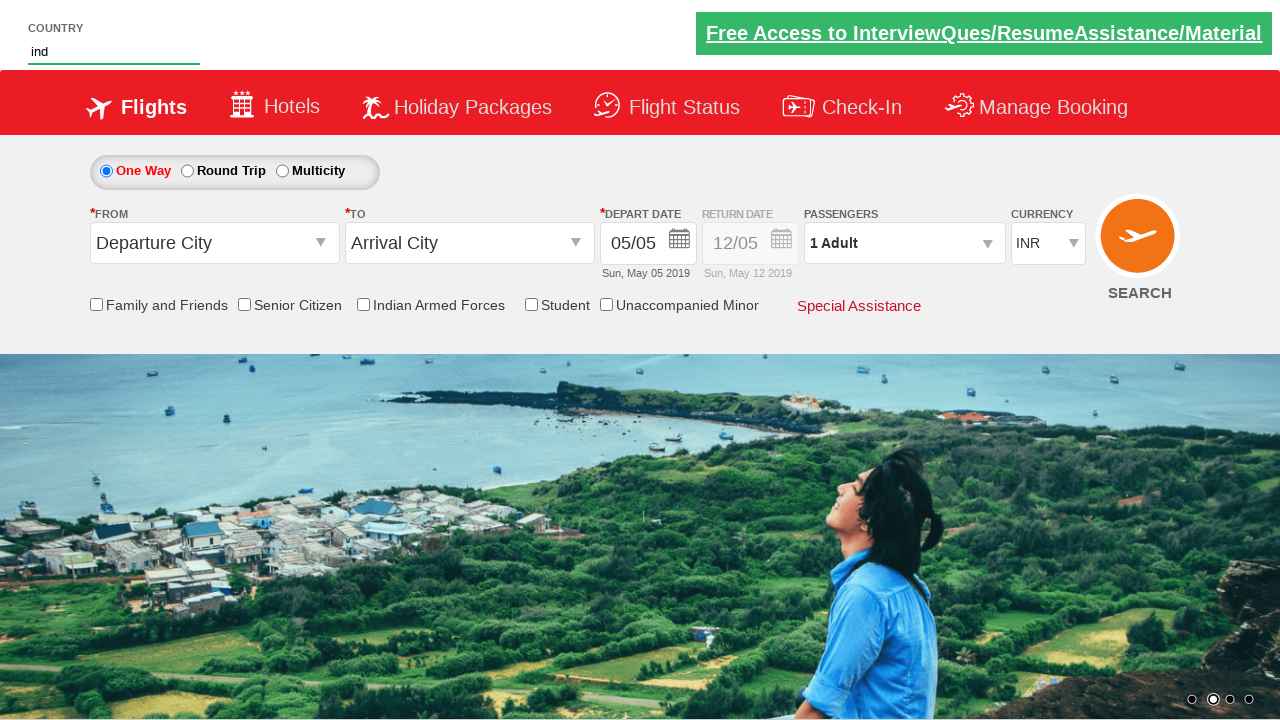

Waited for dropdown suggestions to appear
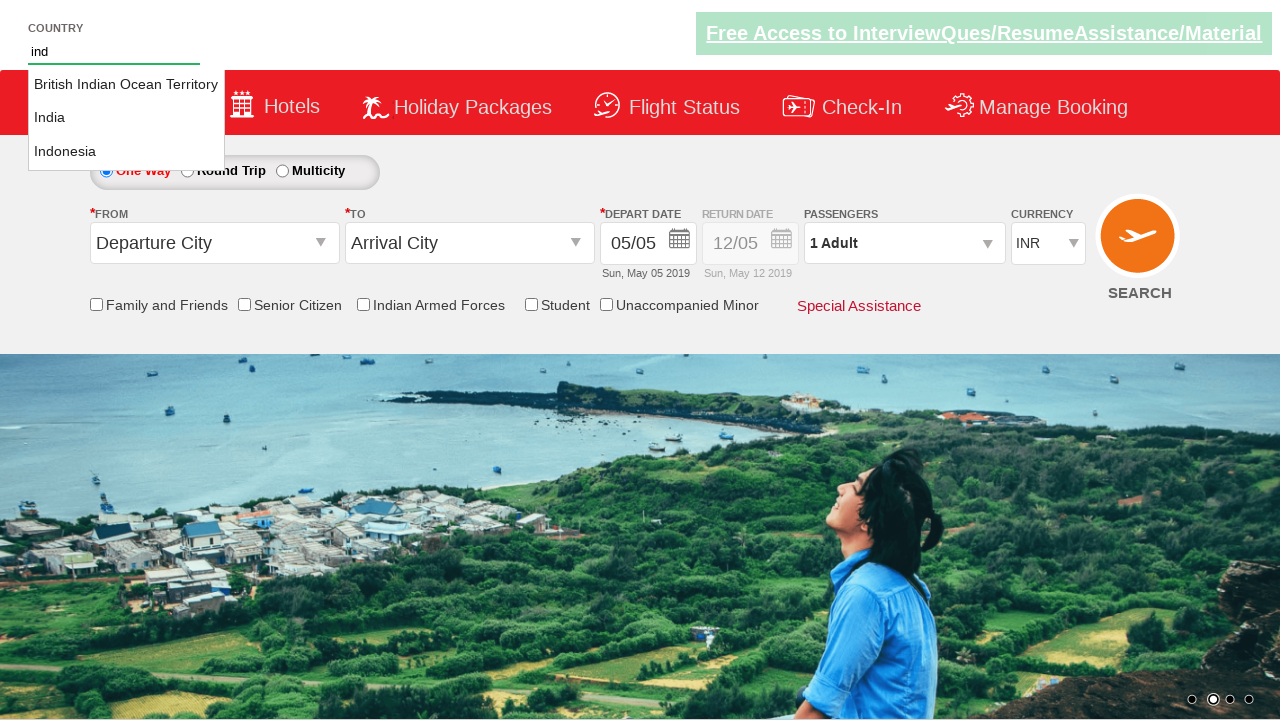

Retrieved all country suggestions from dropdown
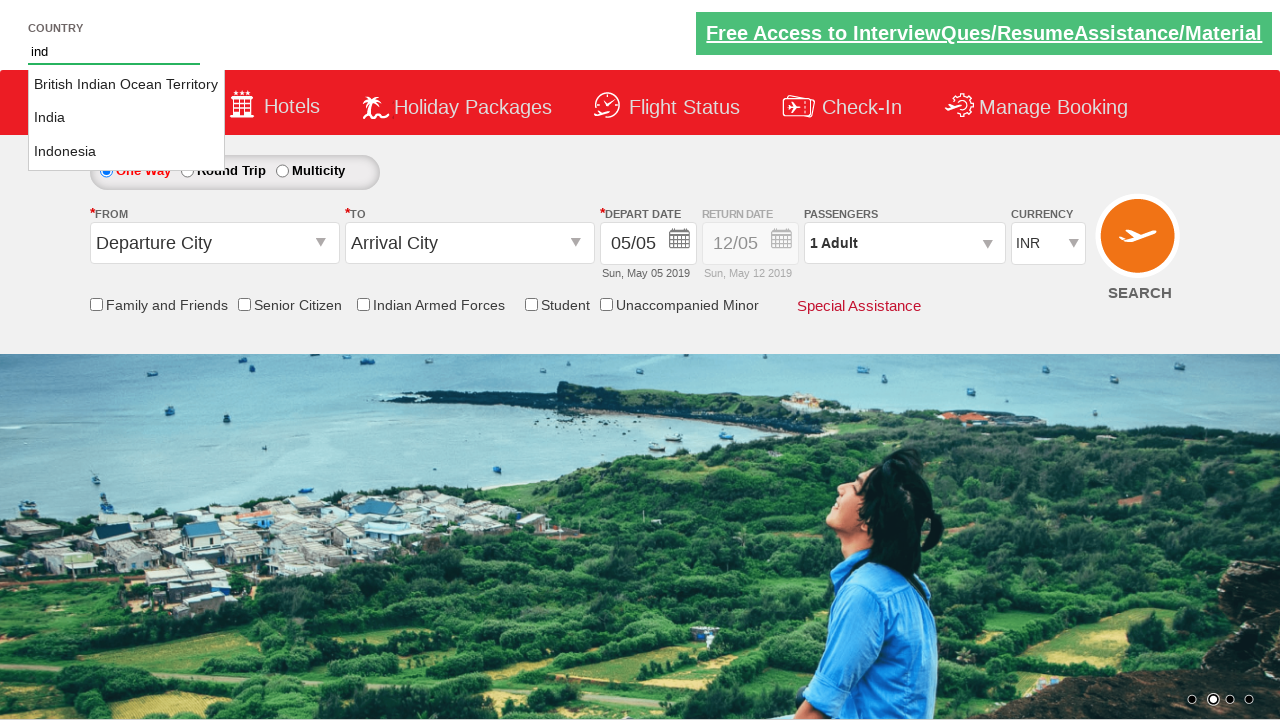

Clicked on 'India' from dropdown suggestions at (126, 118) on xpath=//li[@class='ui-menu-item']/a[@class='ui-corner-all'] >> nth=1
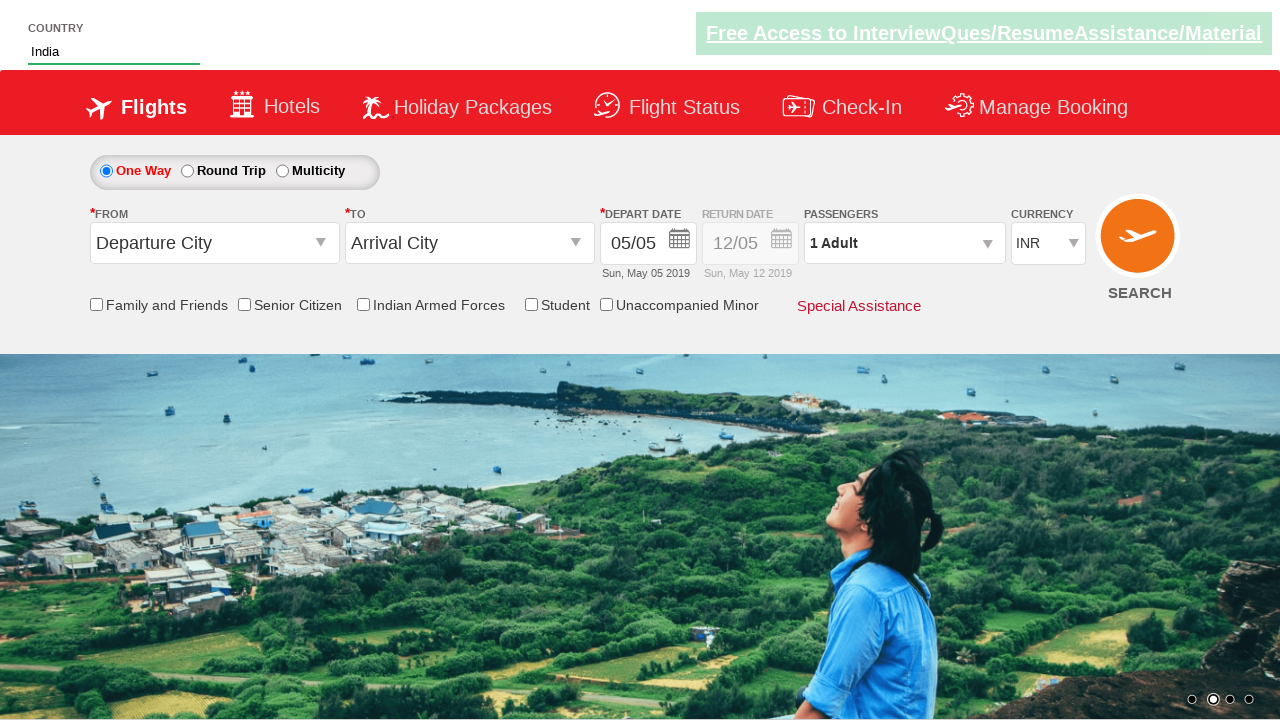

Verified that 'India' is selected in autosuggest field
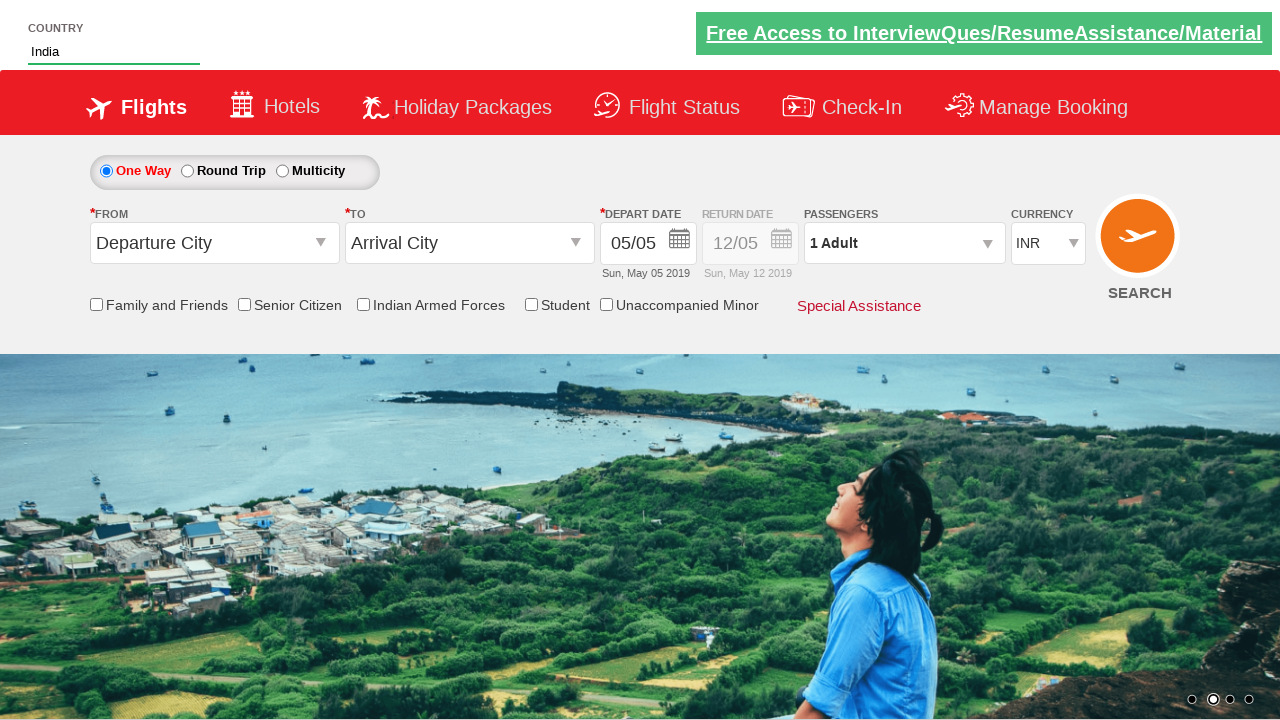

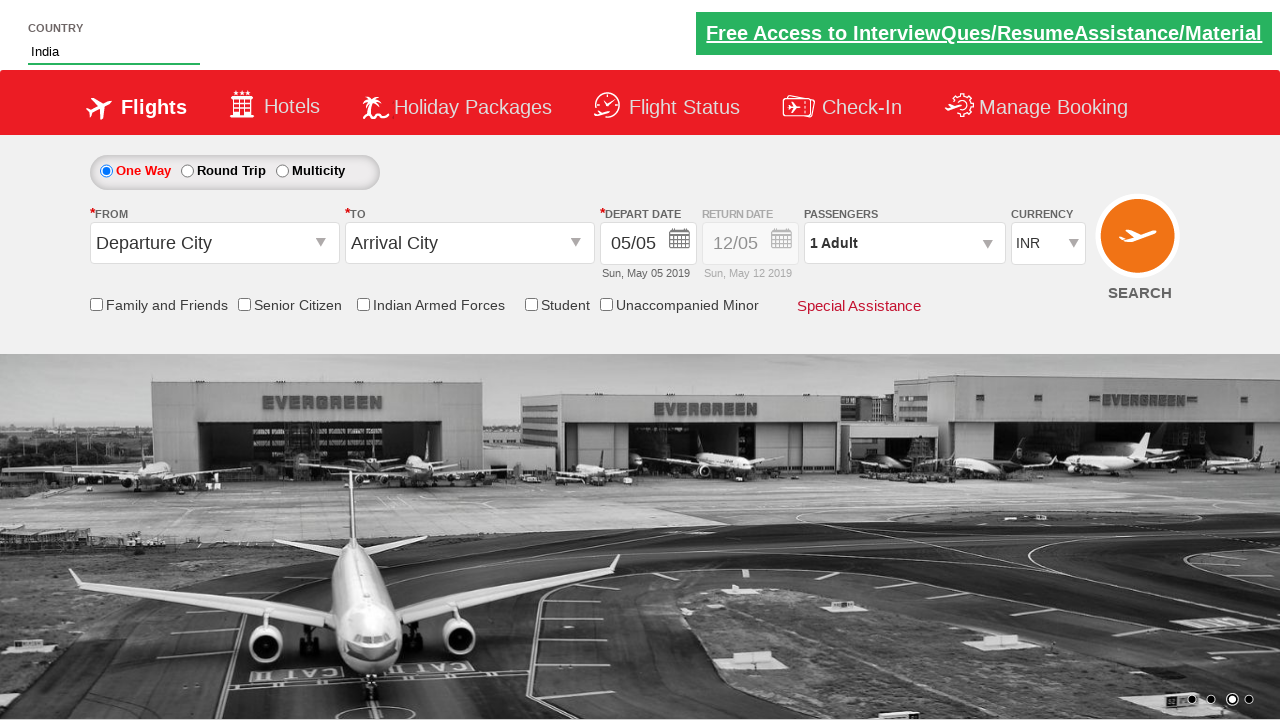